Tests button click functionality by clicking on Button 1 and verifying the displayed result text

Starting URL: http://practice.cydeo.com/multiple_buttons

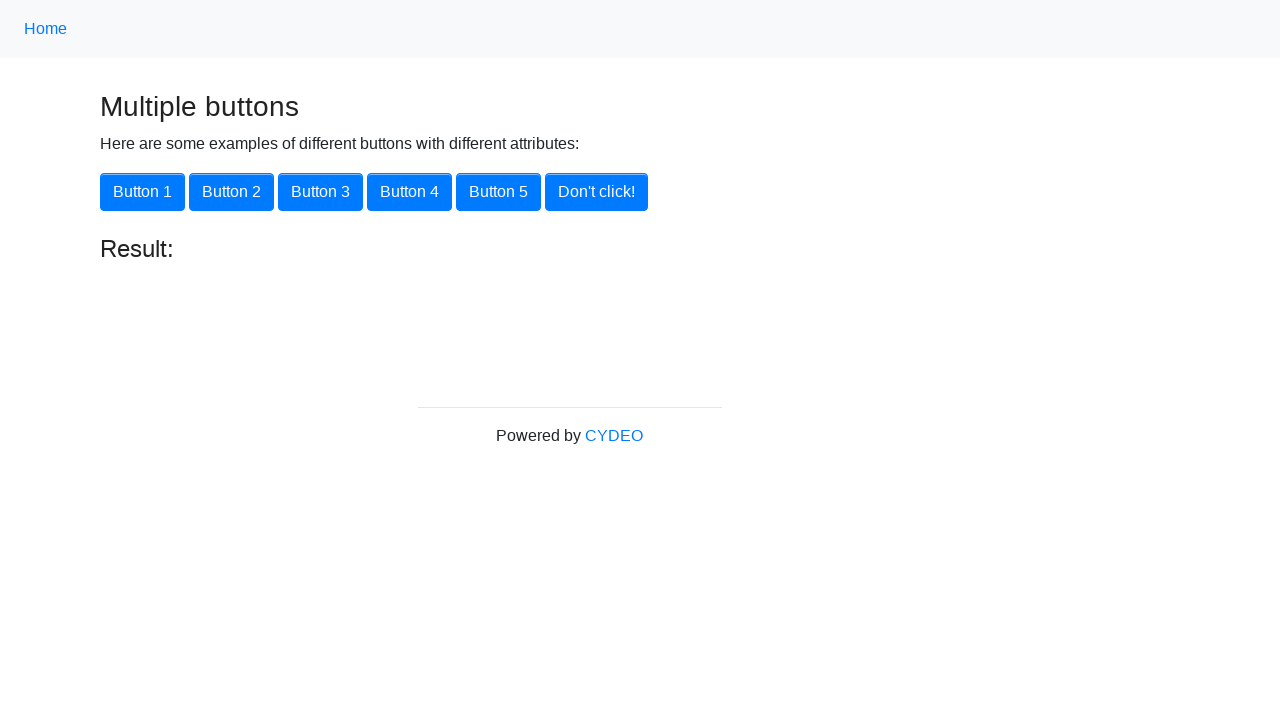

Clicked on Button 1 using xpath text selector at (142, 192) on xpath=//button[text()='Button 1']
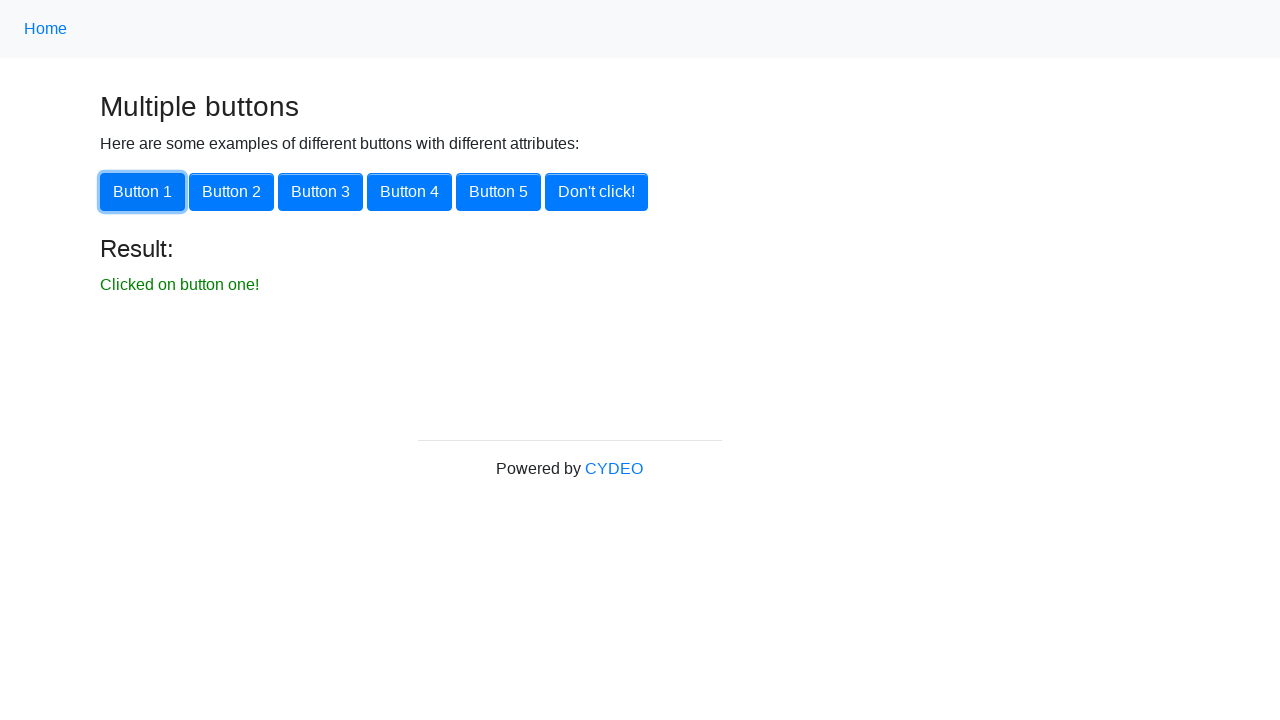

Result element loaded and located by xpath
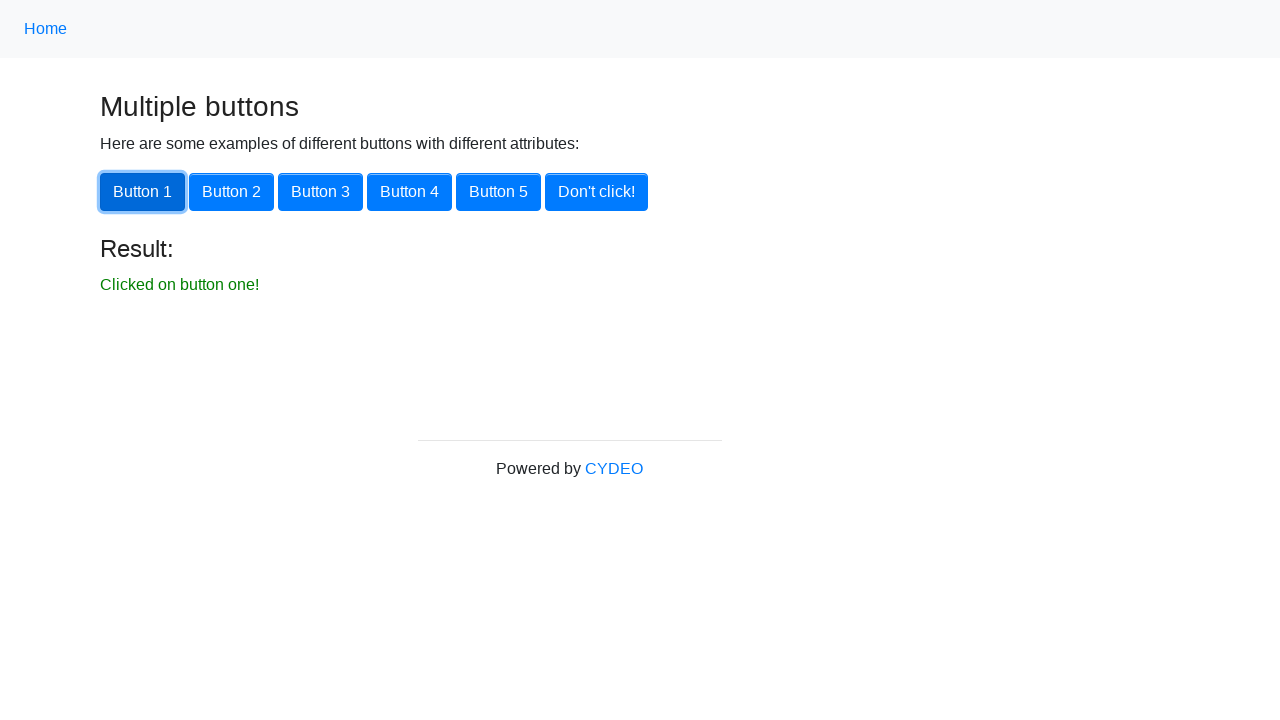

Retrieved text content from result element
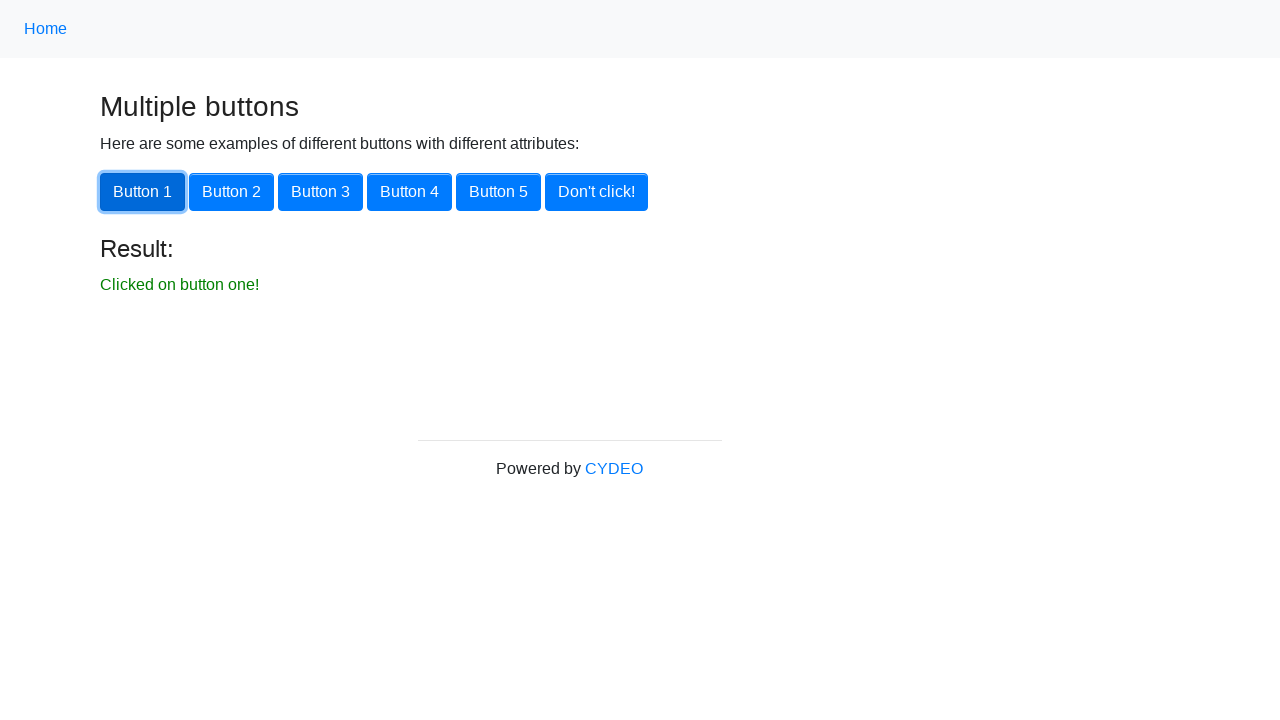

Verified result text matches expected value 'Clicked on button one!'
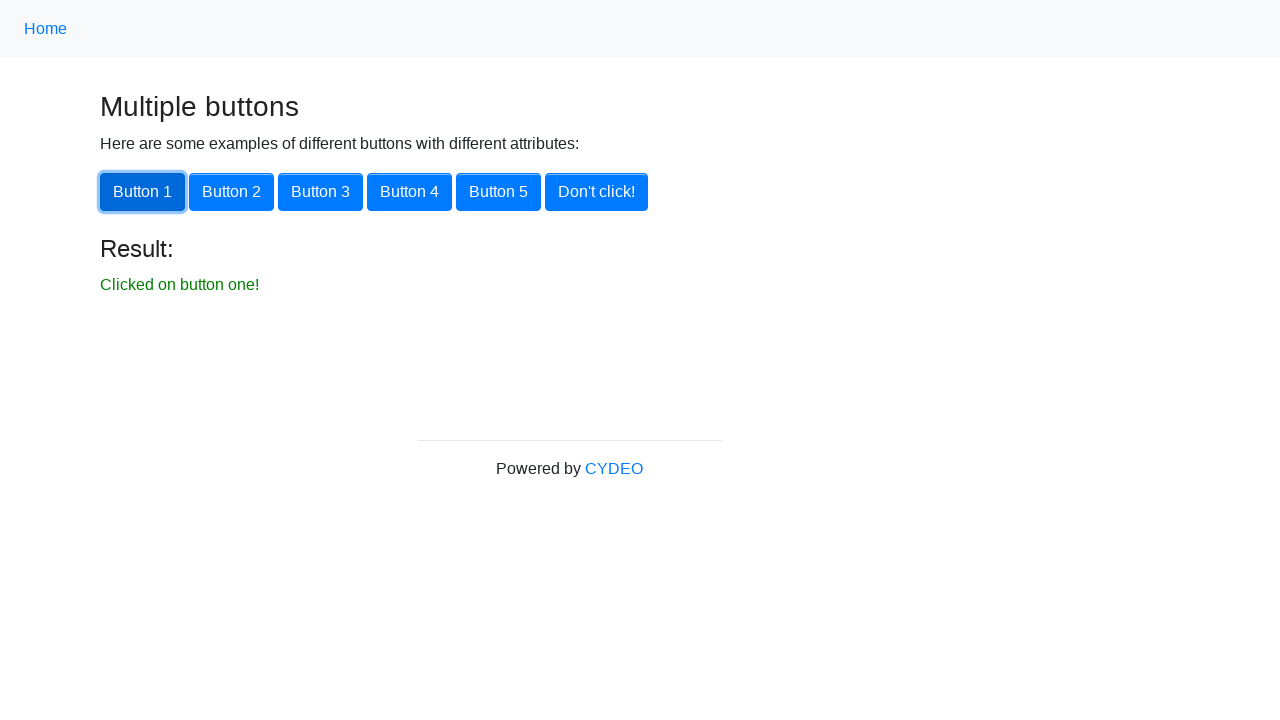

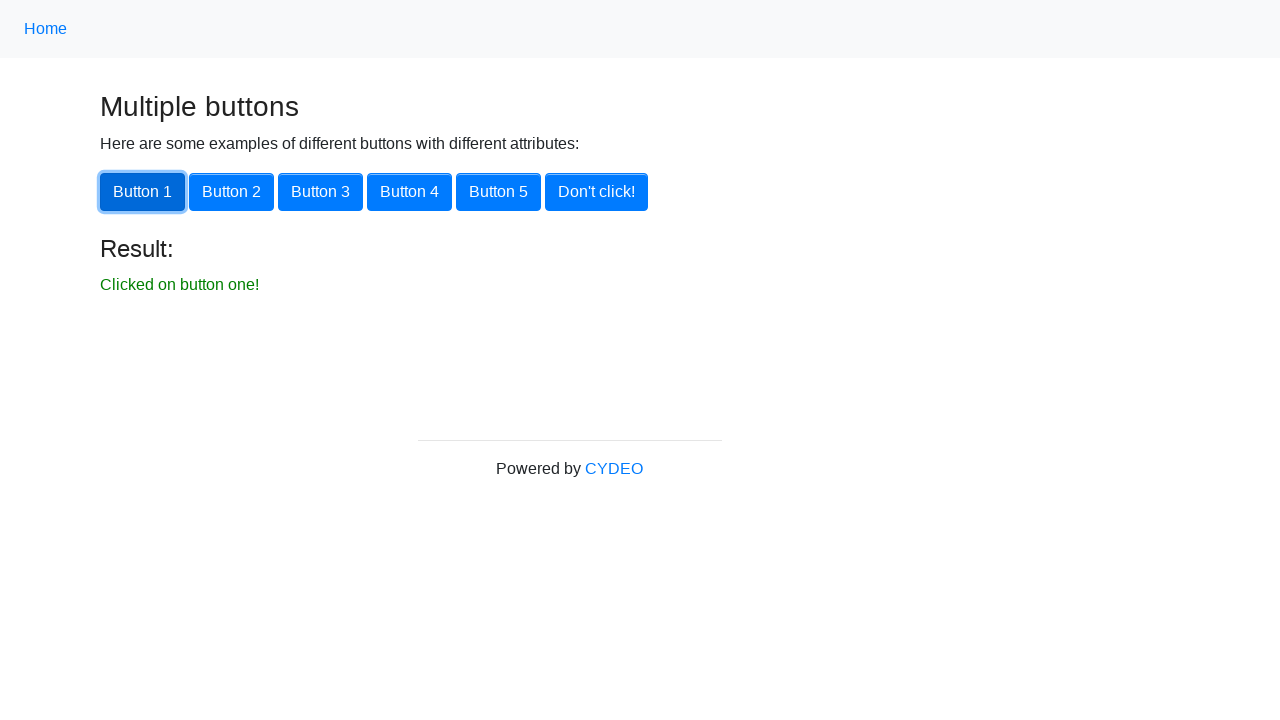